Tests A/B test opt-out functionality by visiting the page, verifying A/B test is active, then adding an opt-out cookie and refreshing to verify the test is disabled.

Starting URL: http://the-internet.herokuapp.com/abtest

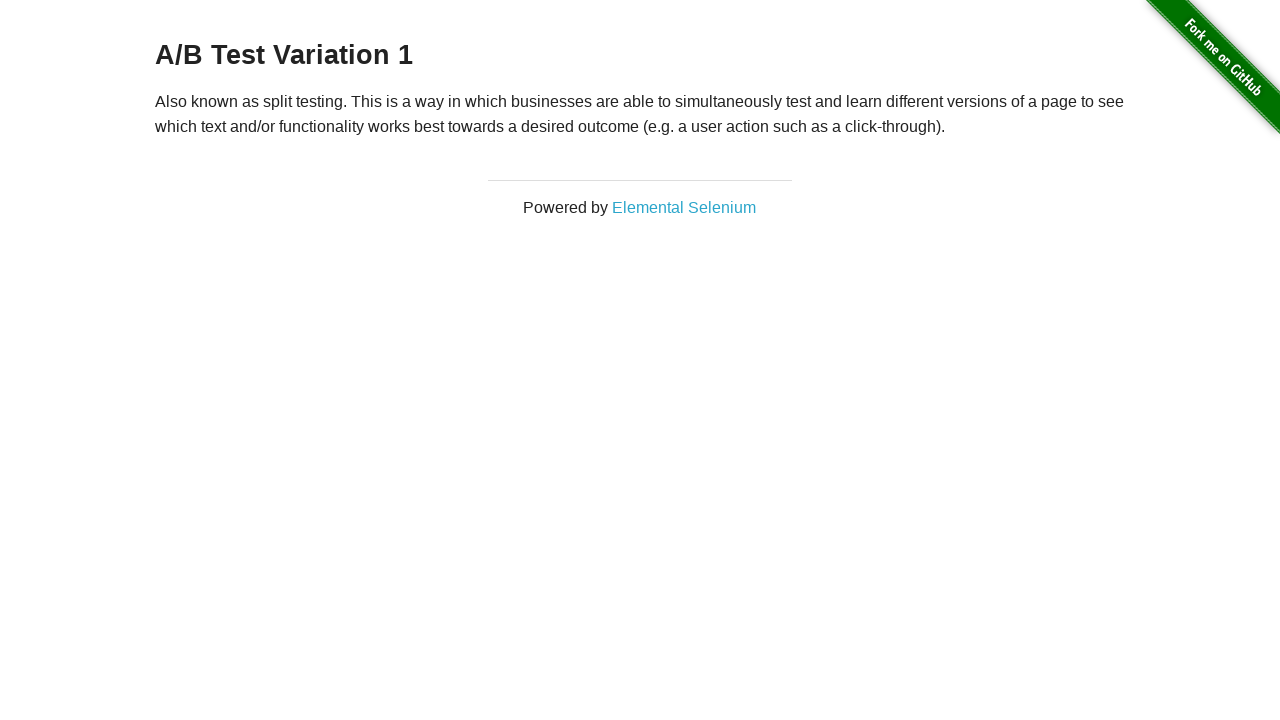

Navigated to A/B test page
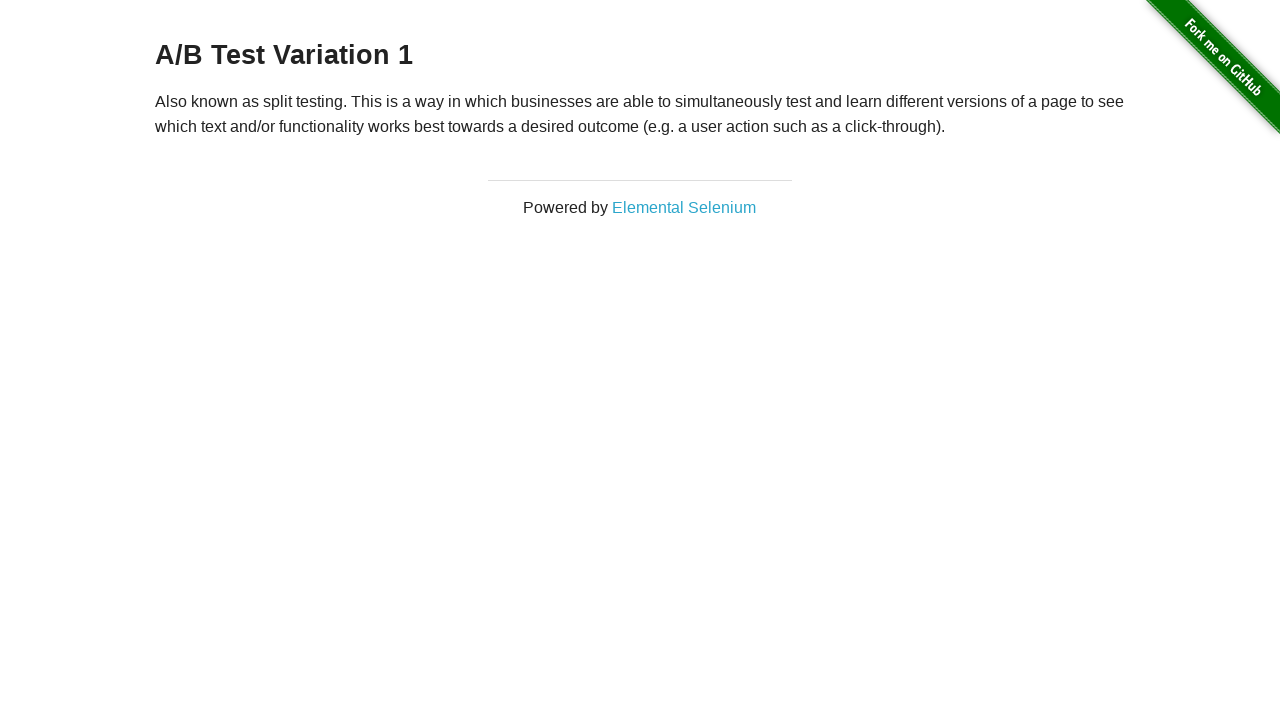

Located h3 heading element
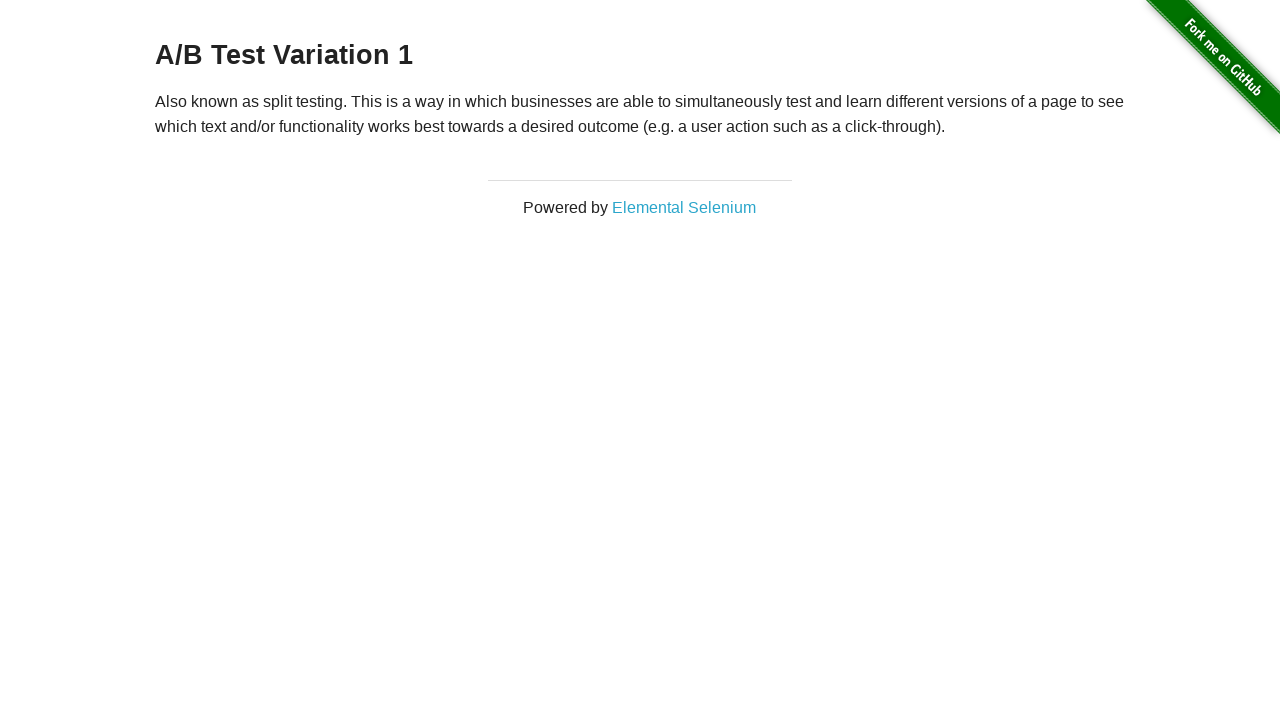

Retrieved heading text content
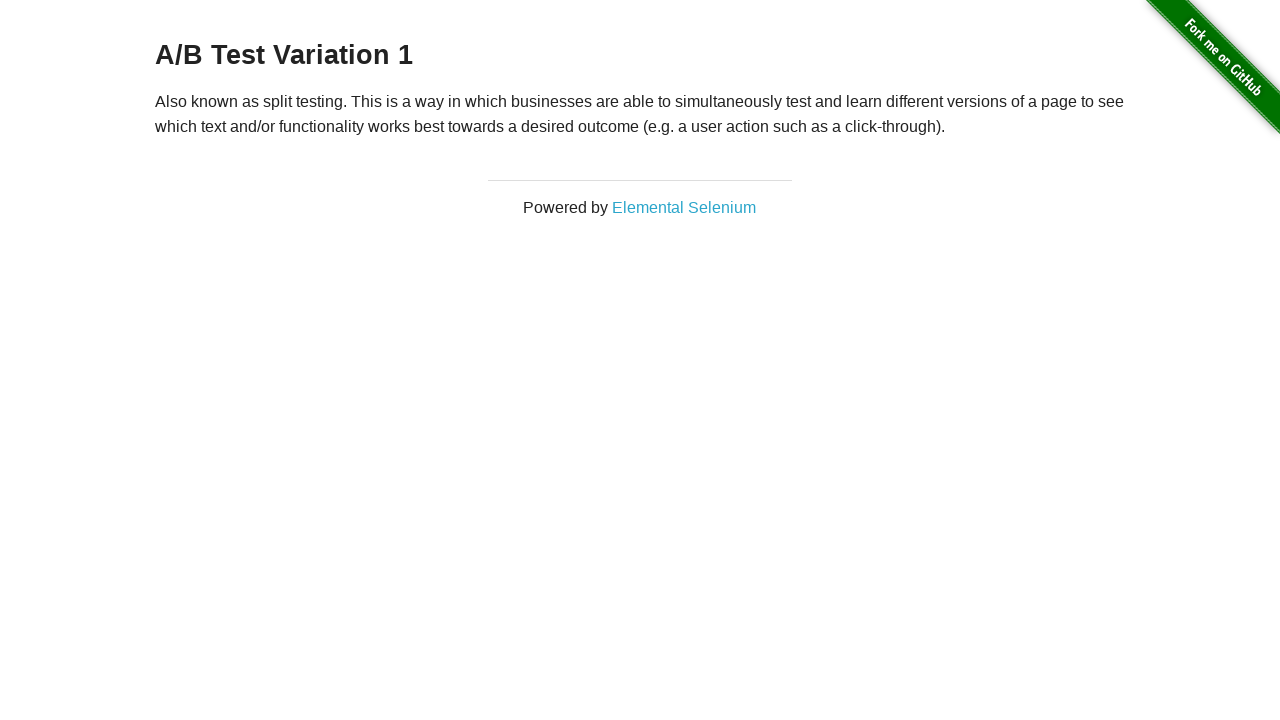

Verified A/B test is active - heading starts with 'A/B Test'
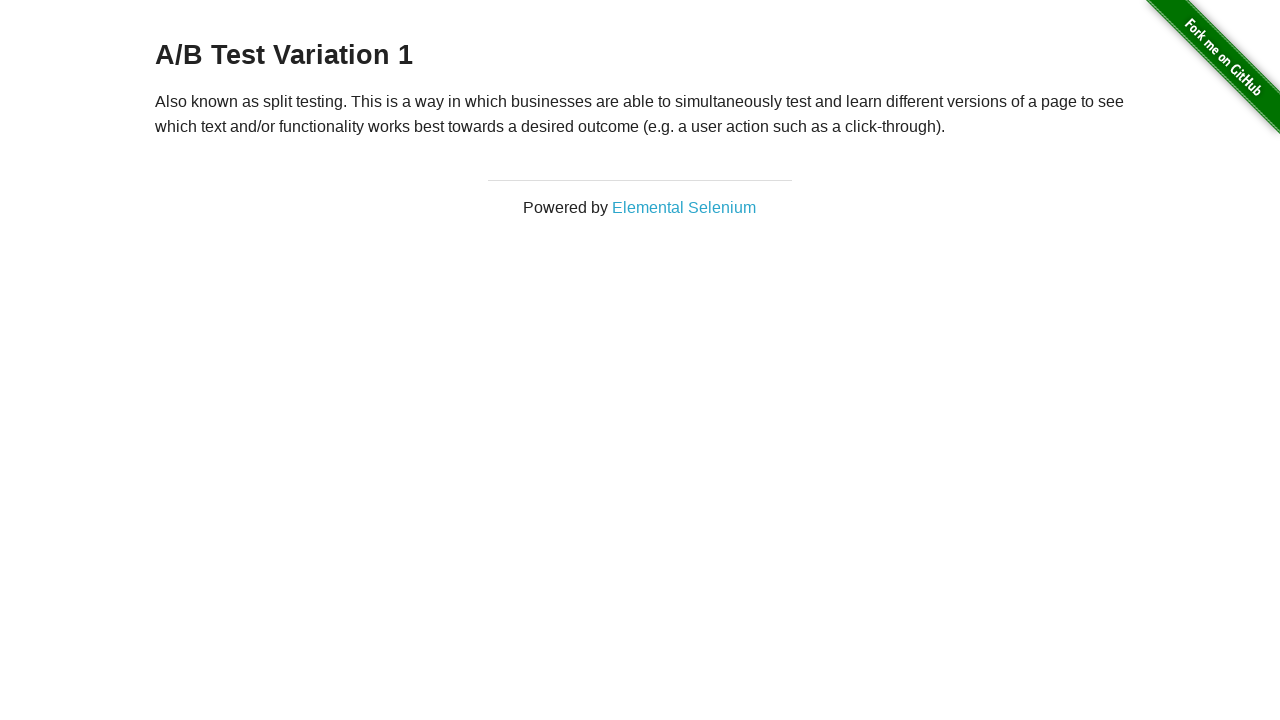

Added optimizelyOptOut cookie with value 'true'
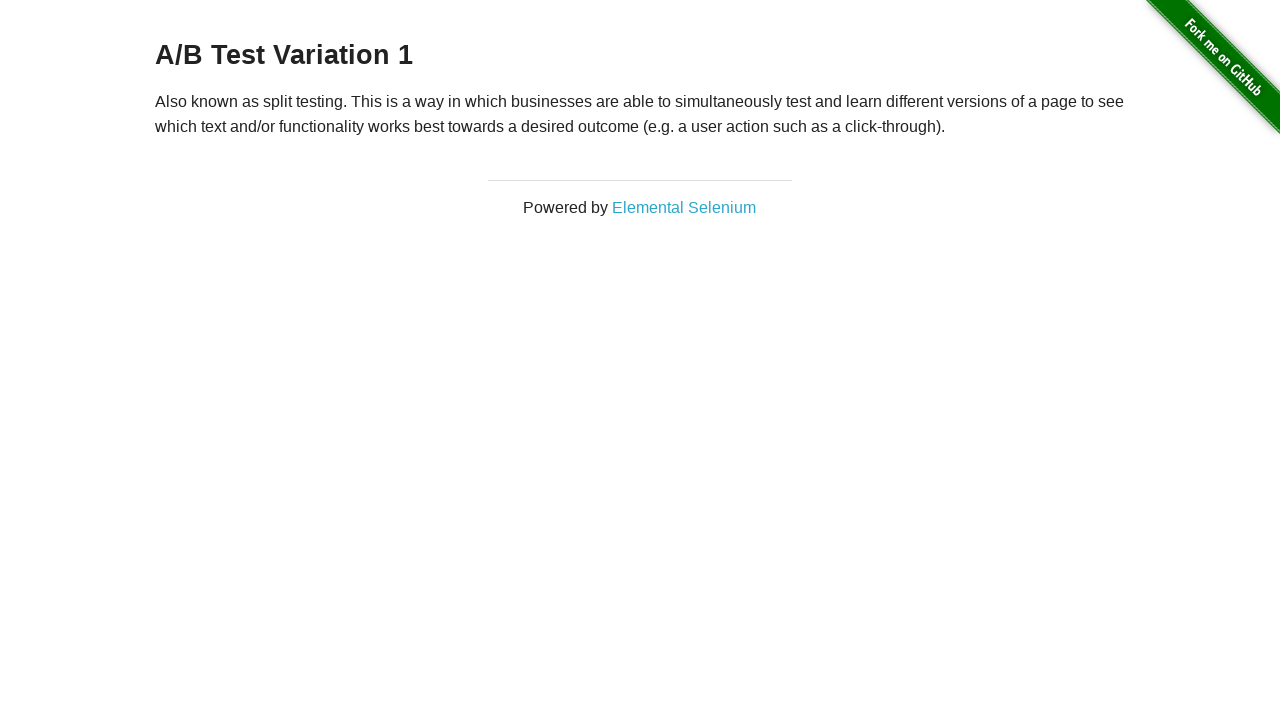

Reloaded page after adding opt-out cookie
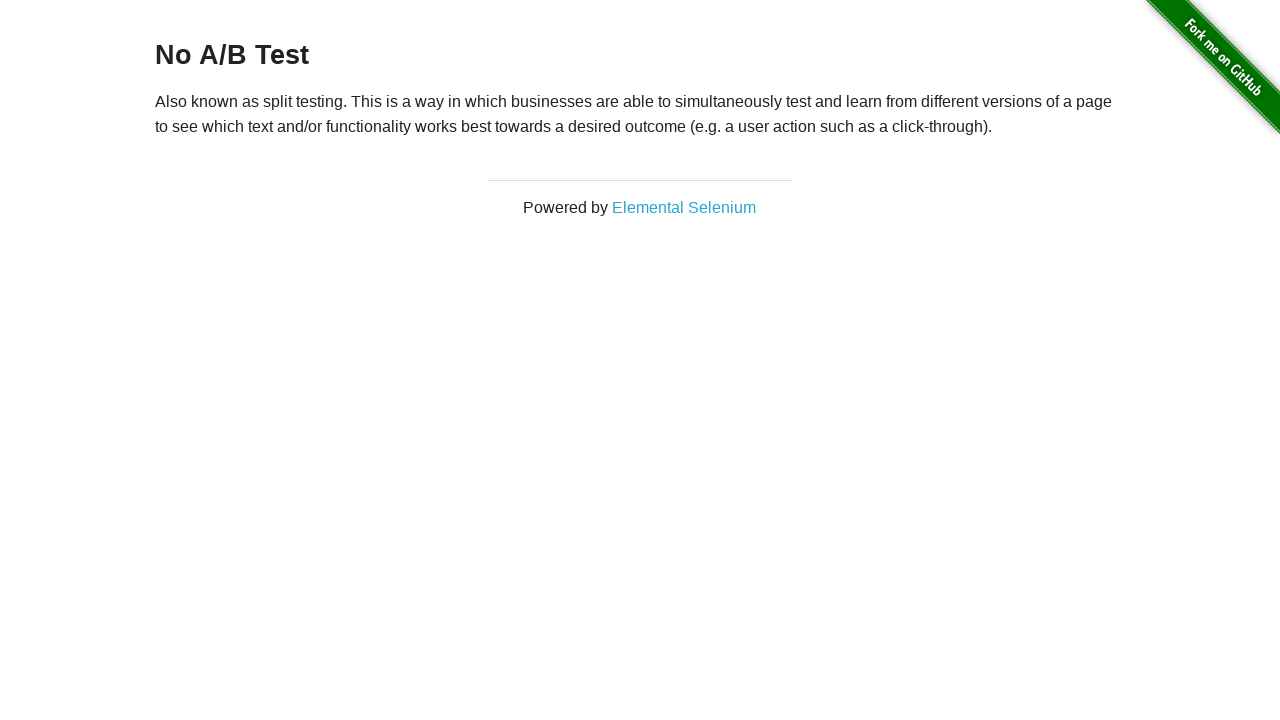

Retrieved heading text after page reload
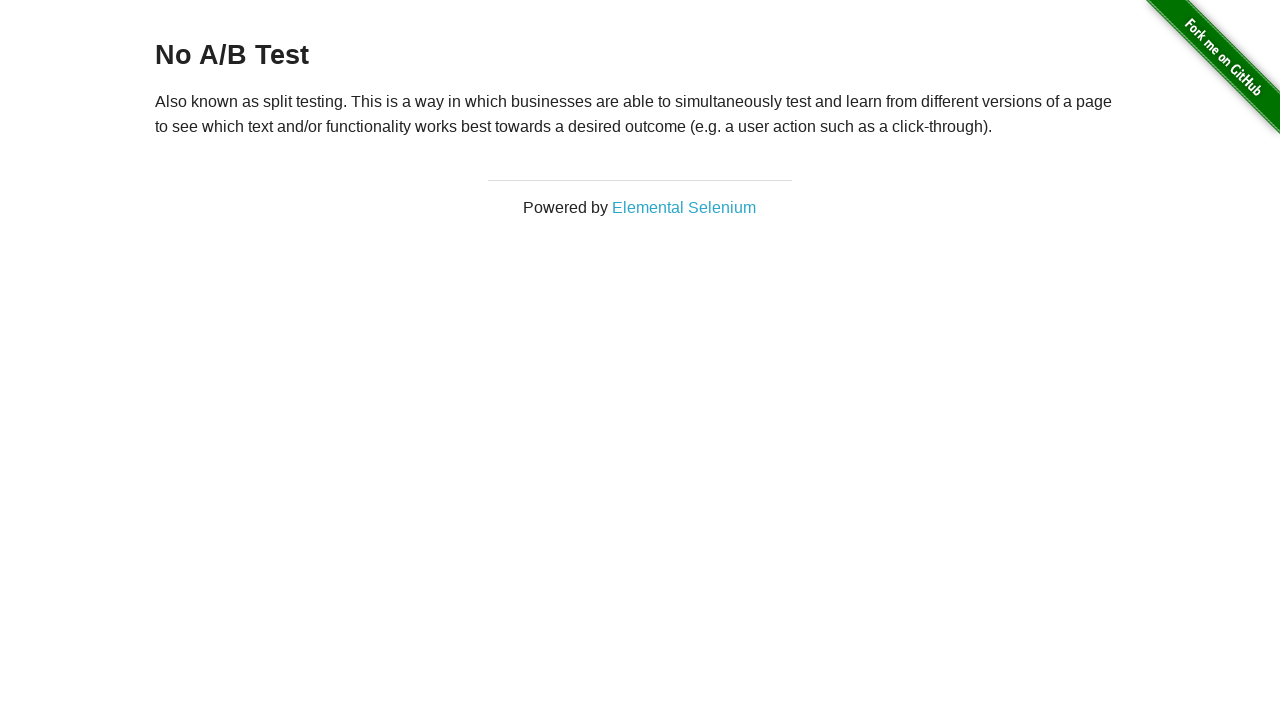

Verified opt-out successful - heading starts with 'No A/B Test'
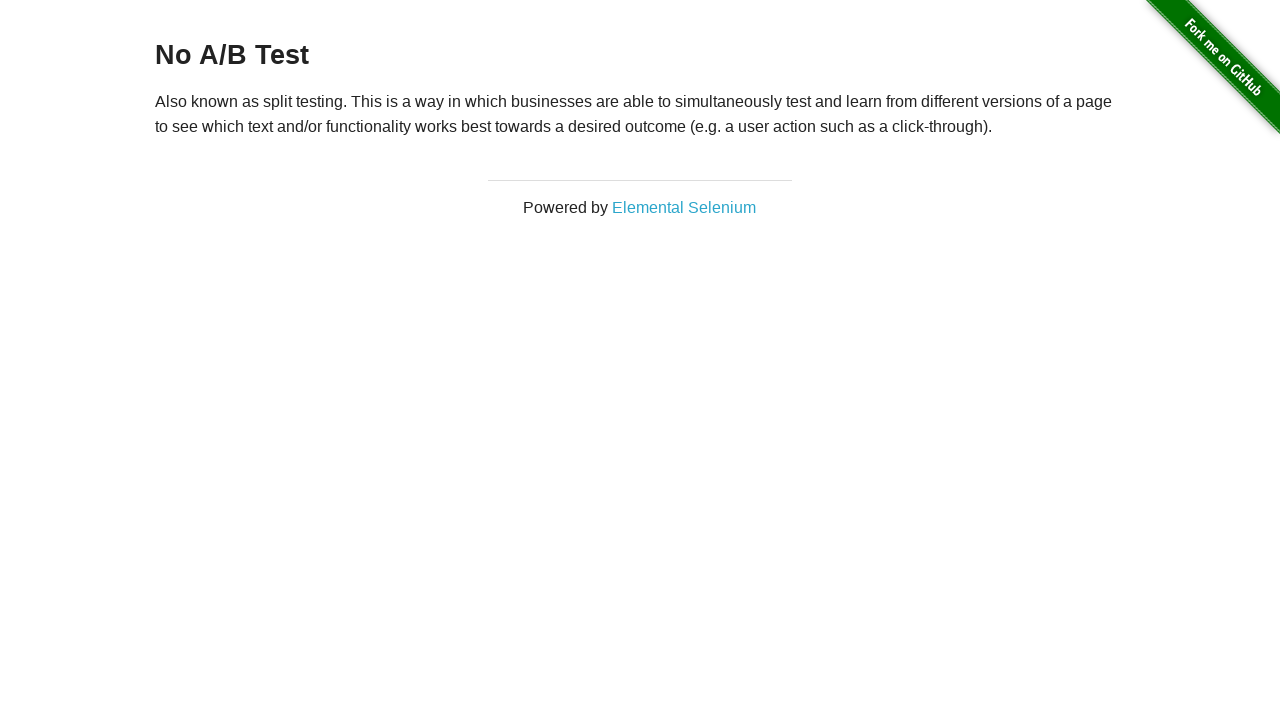

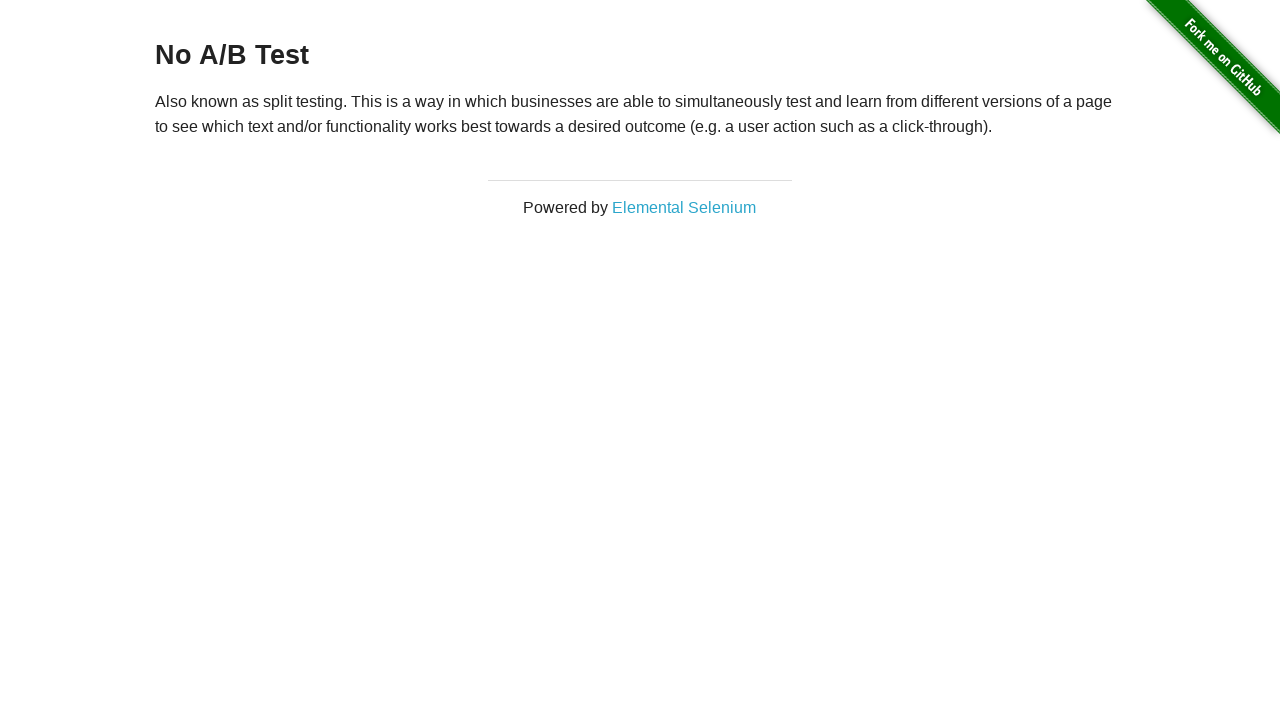